Navigates to a login page and locates the login button element to verify its presence and retrieve CSS properties.

Starting URL: https://opensource-demo.orangehrmlive.com/web/index.php/auth/login

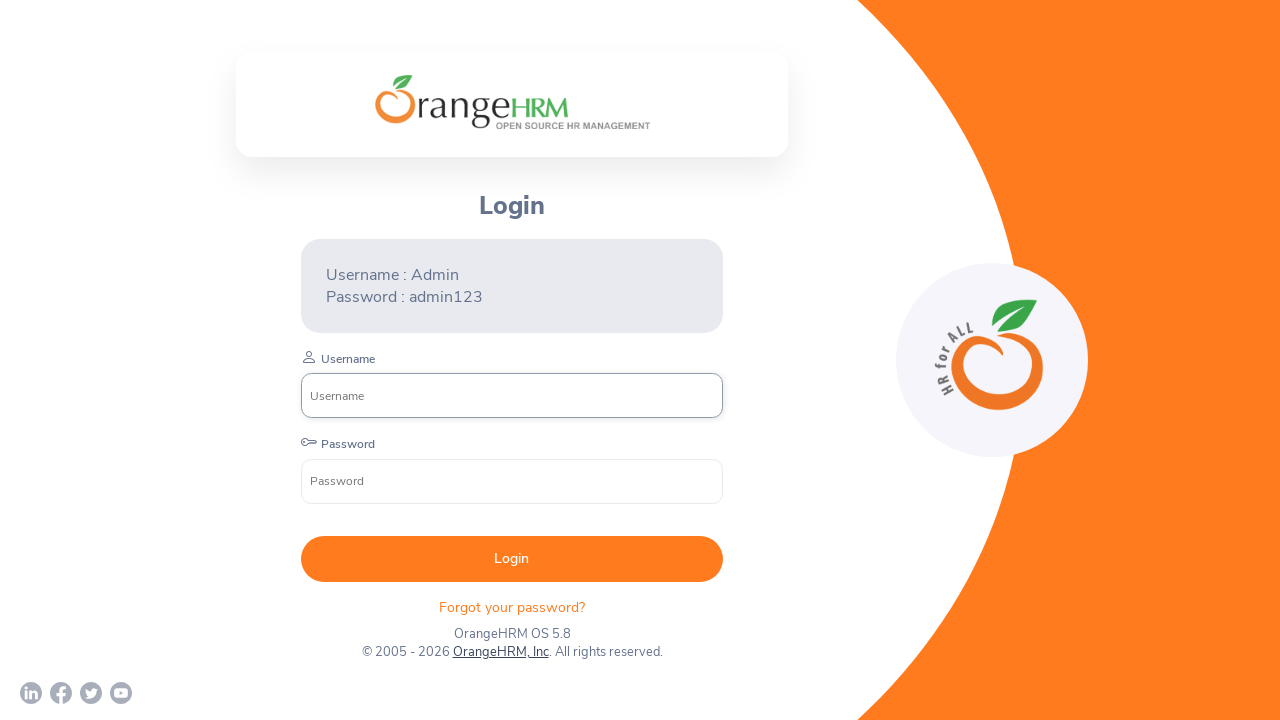

Navigated to OrangeHRM login page
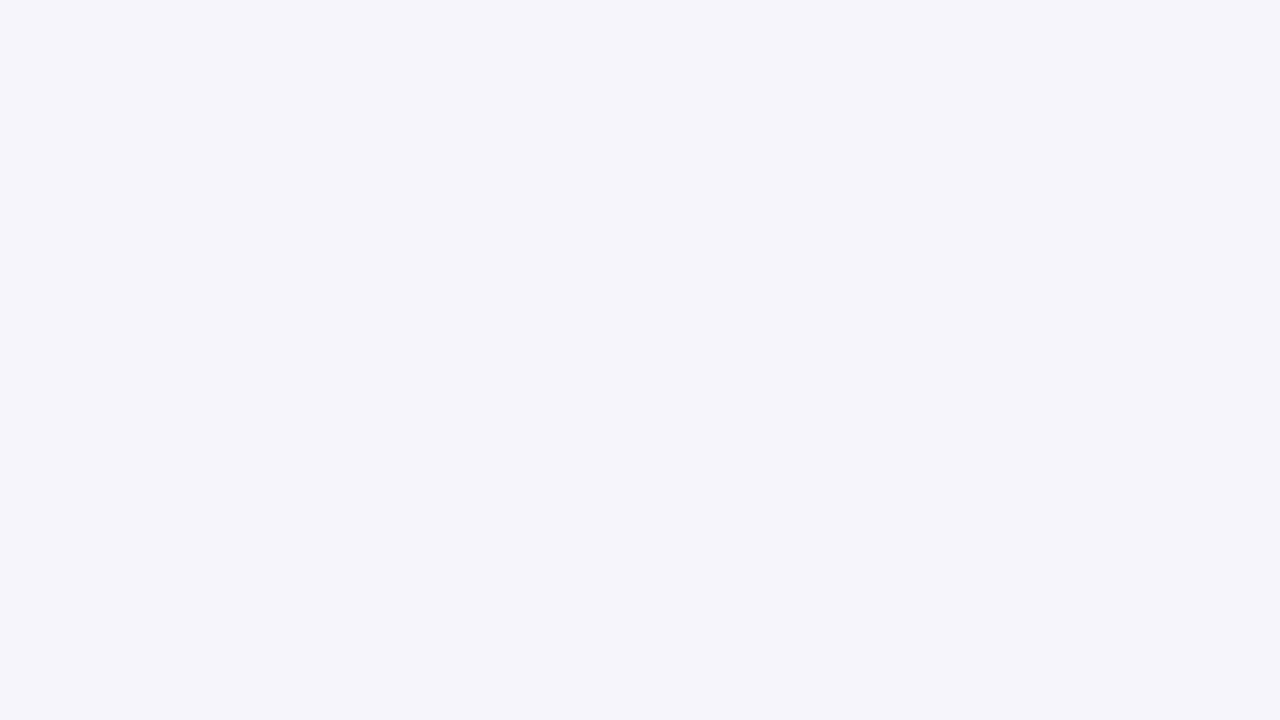

Located the login button element
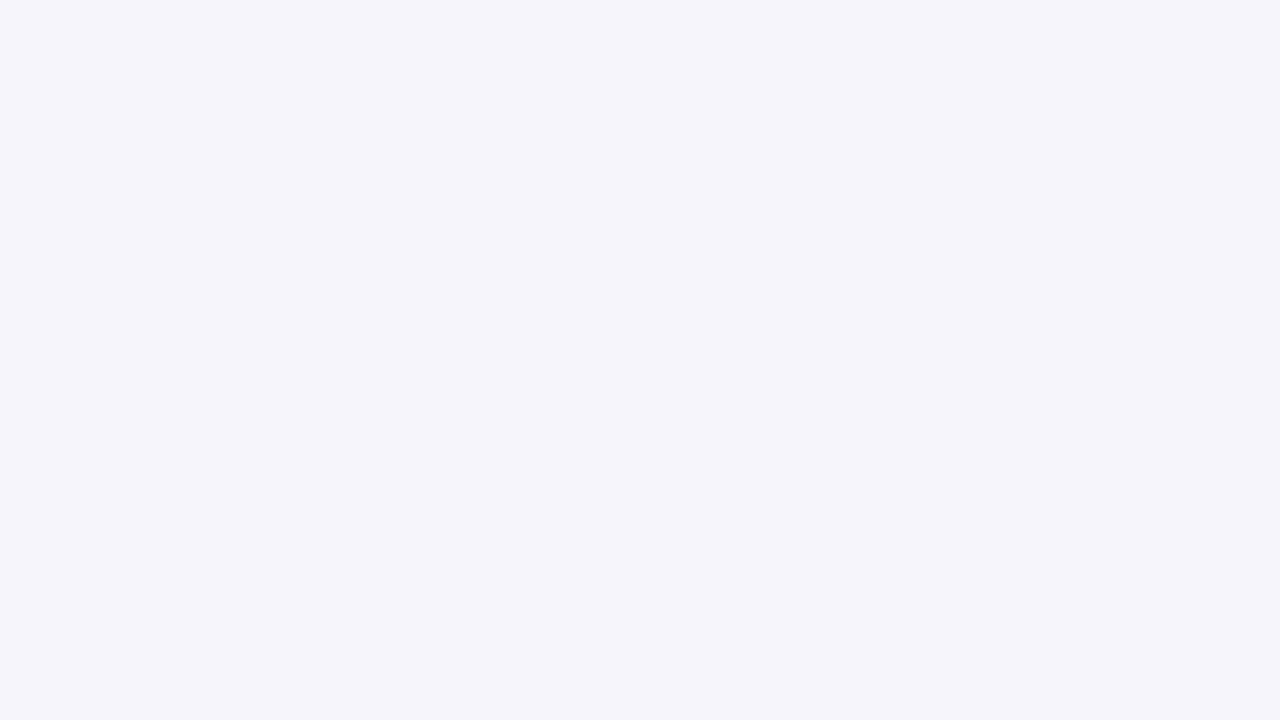

Login button is now visible on the page
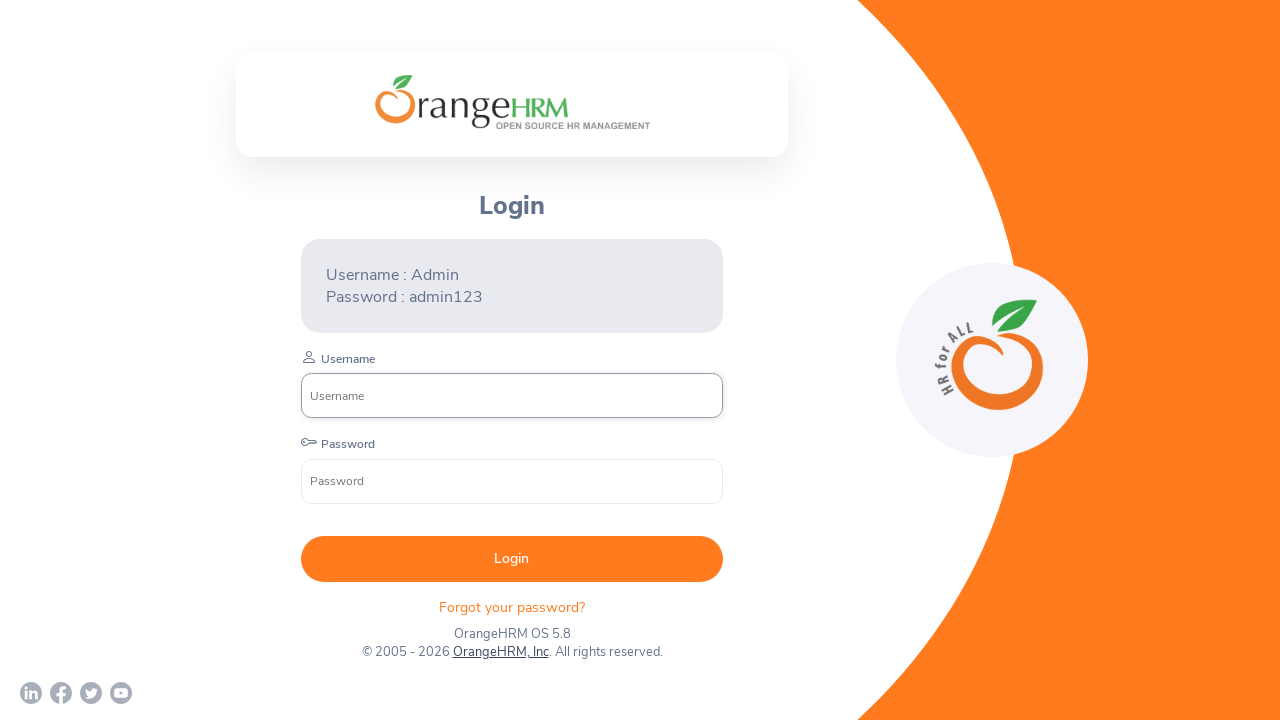

Retrieved CSS color property from login button: rgb(255, 255, 255)
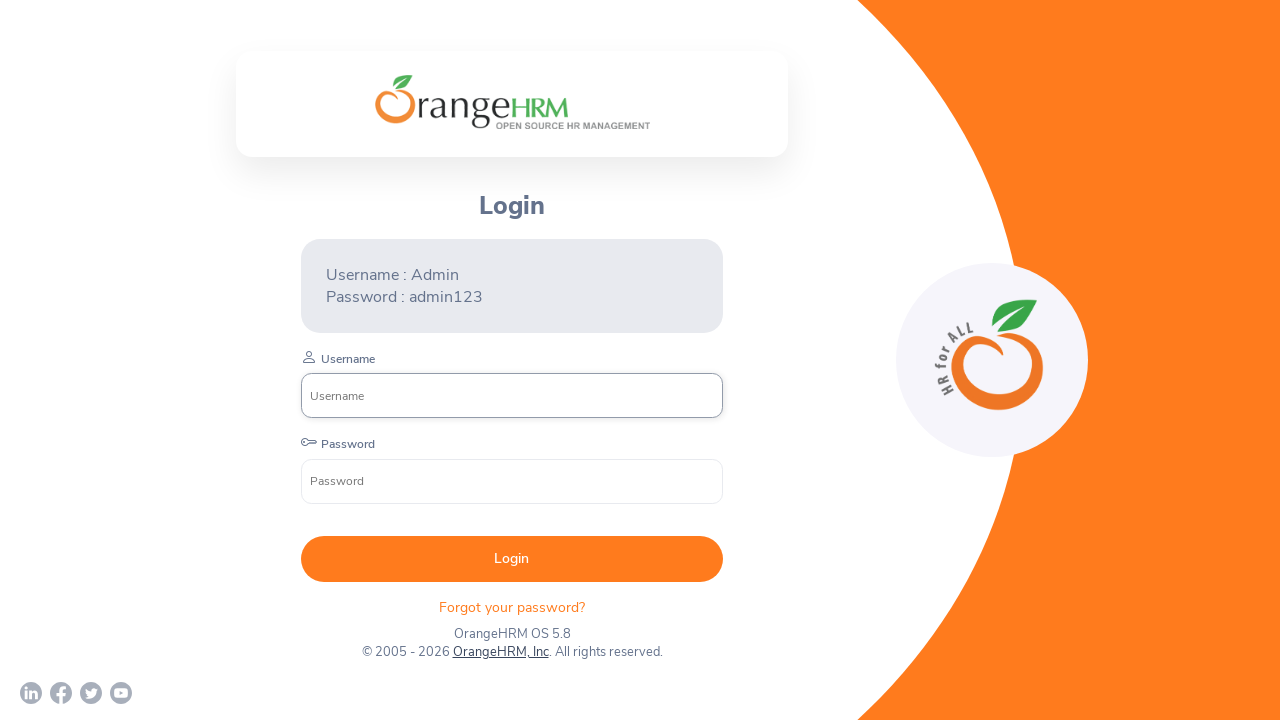

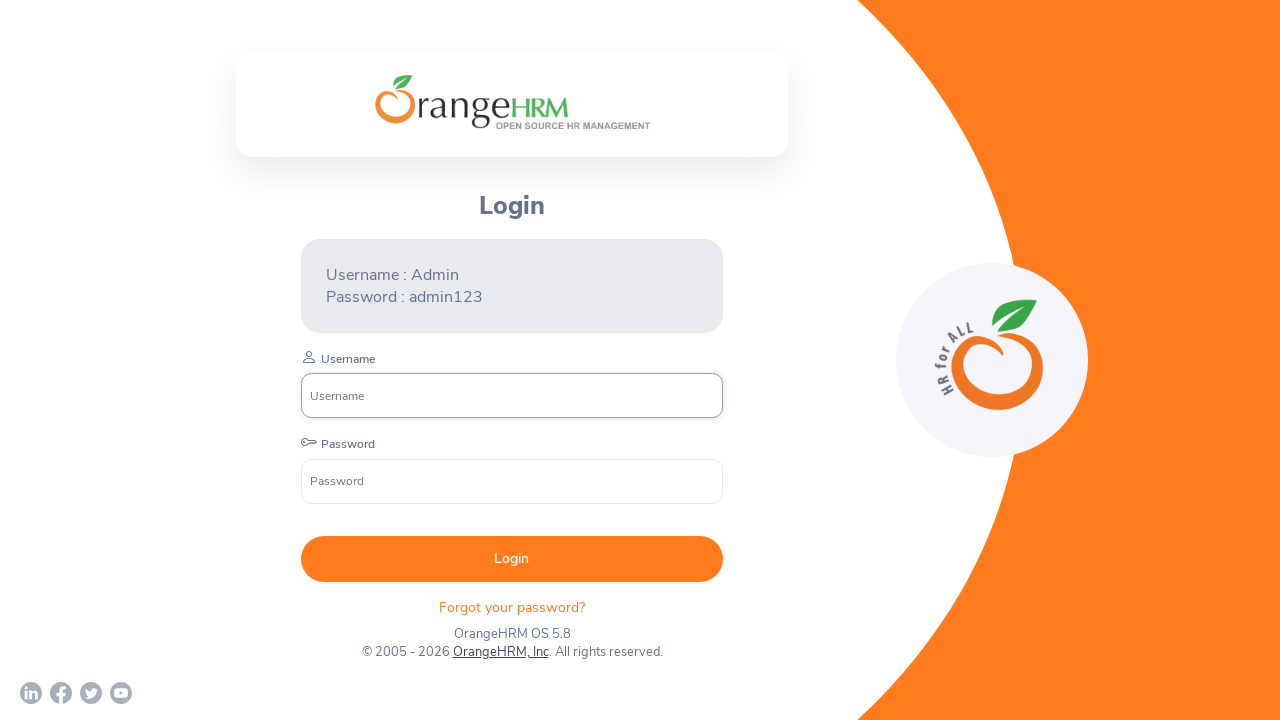